Tests the GraphvizOnline editor by entering graph notation (DOT language) to create a simple dependency visualization diagram.

Starting URL: https://dreampuf.github.io/GraphvizOnline/#digraph%20G%20%7B%0A%20%20%20%20%0A%7D

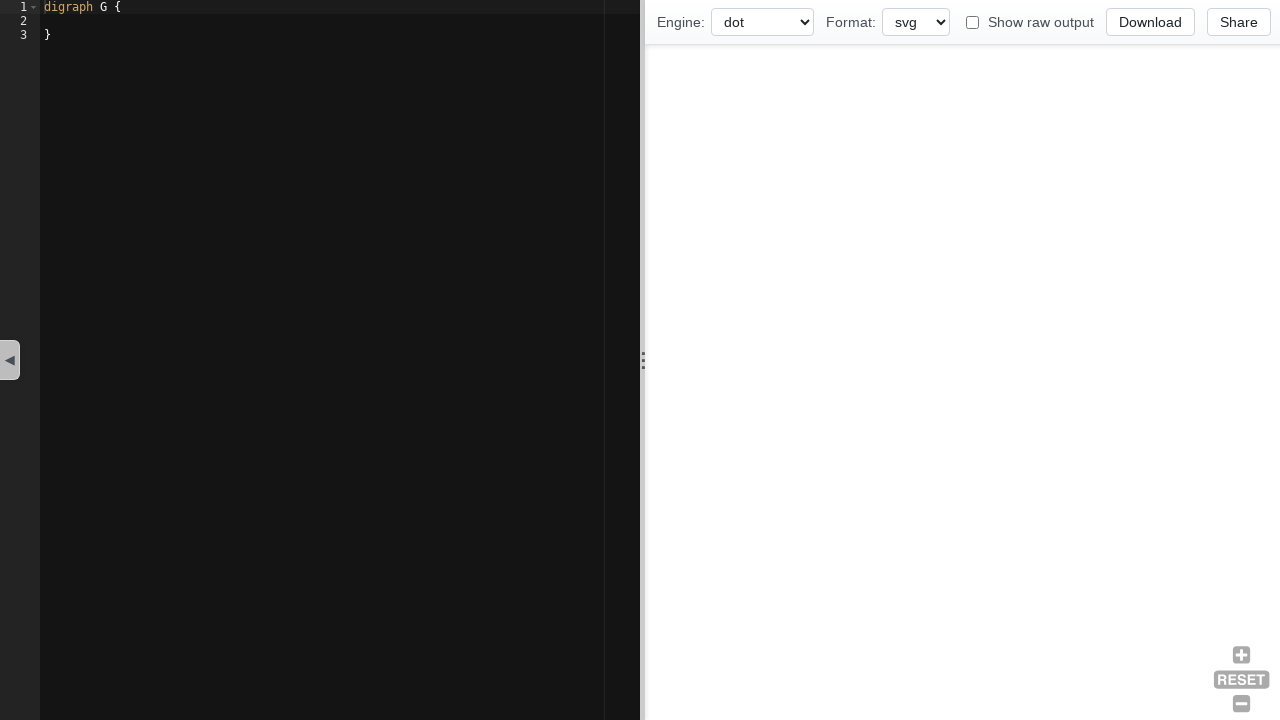

Editor textarea became available
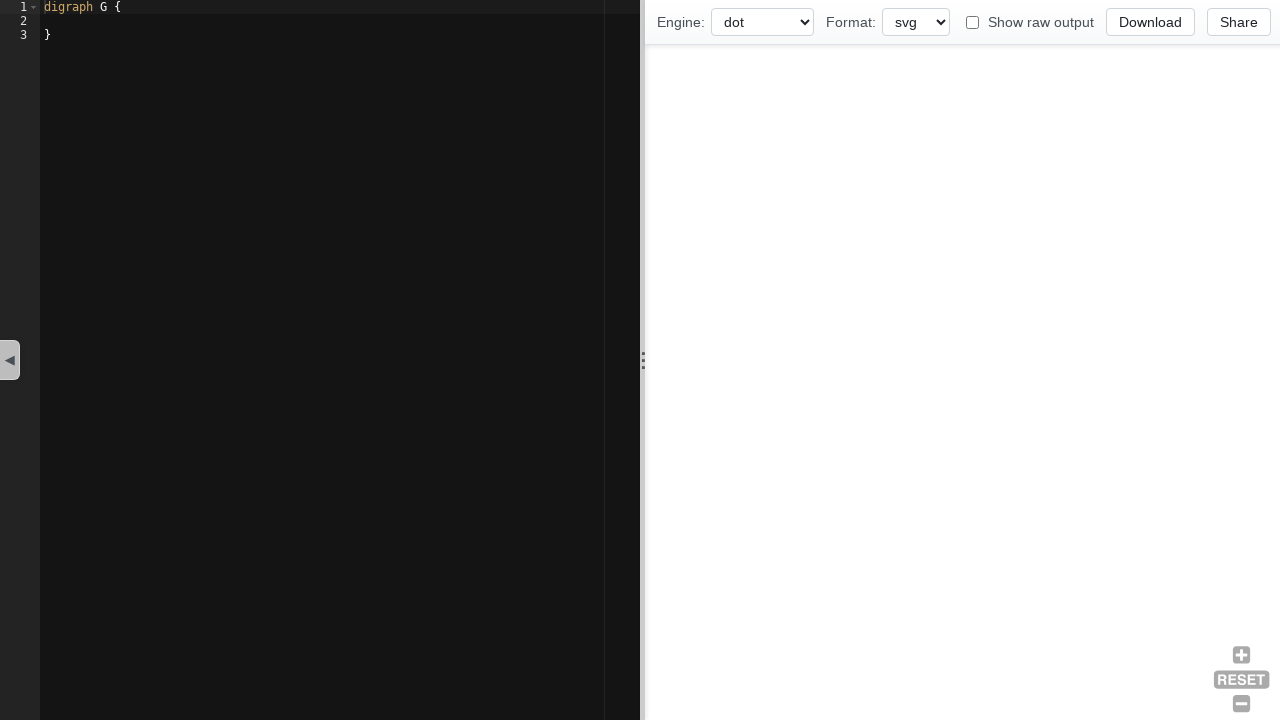

Located the graph editor textarea
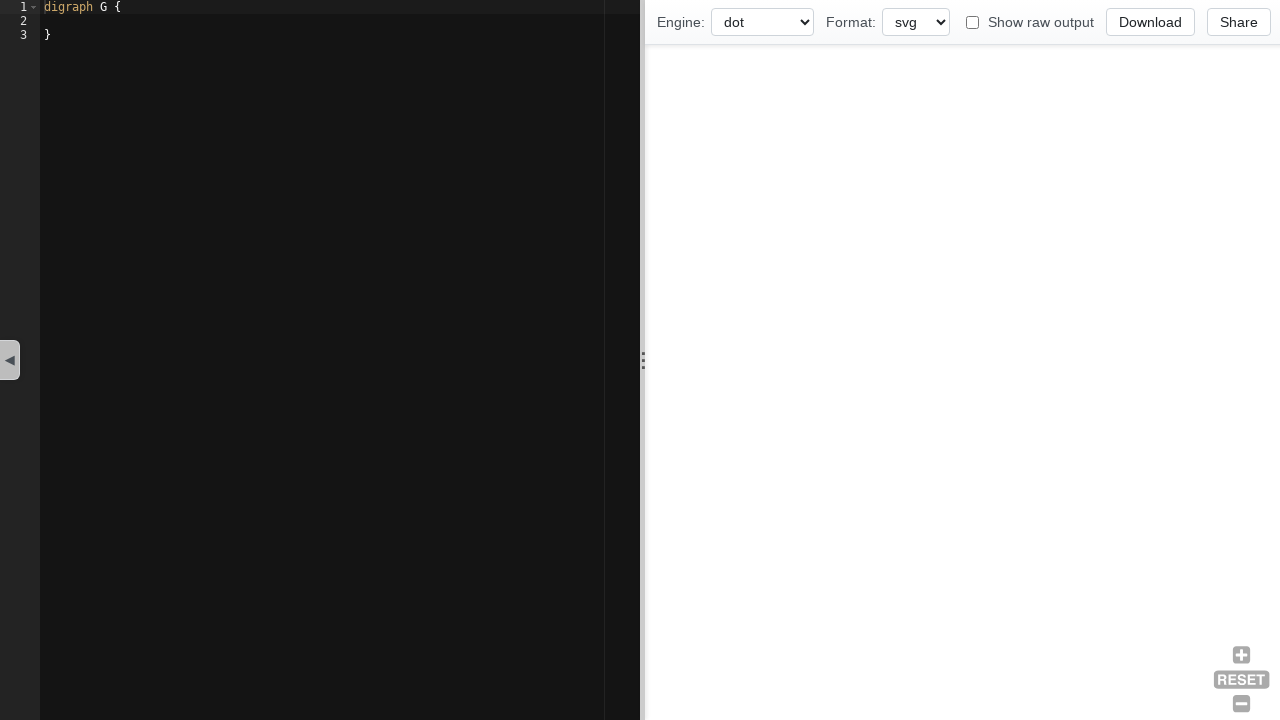

Added dependency: pandas -> numpy on pre textarea
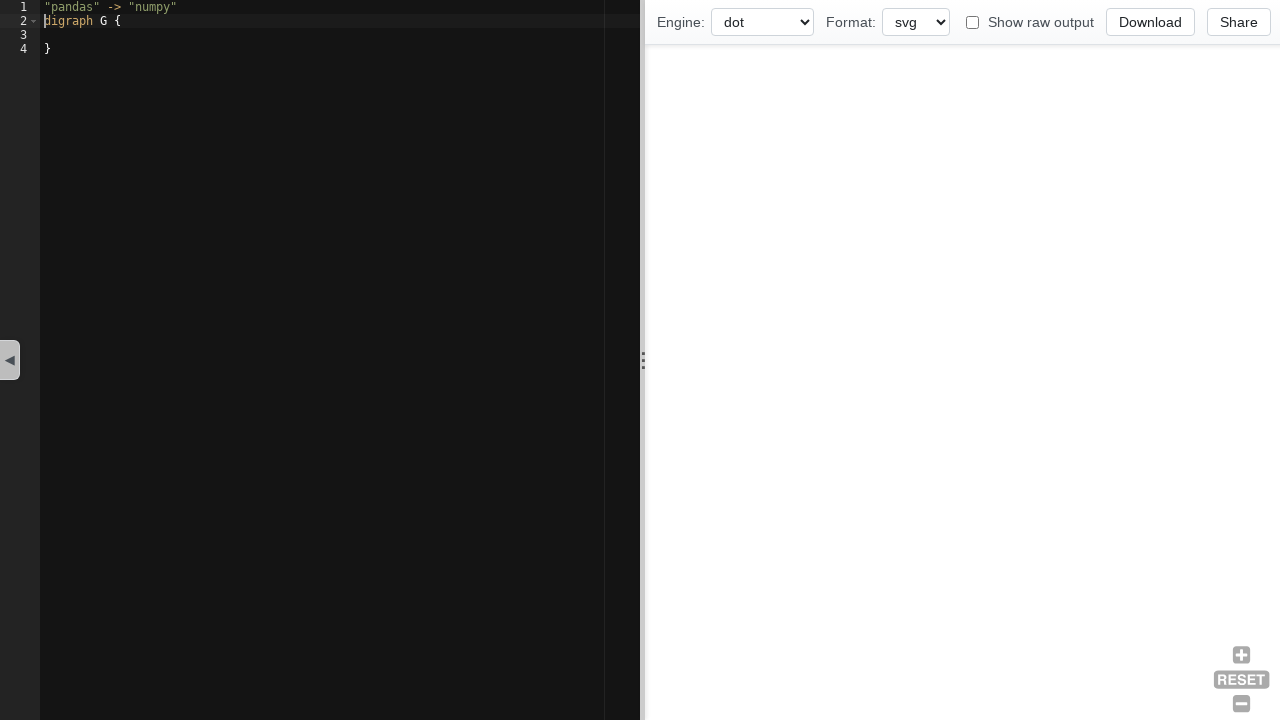

Added dependency: pandas -> python-dateutil on pre textarea
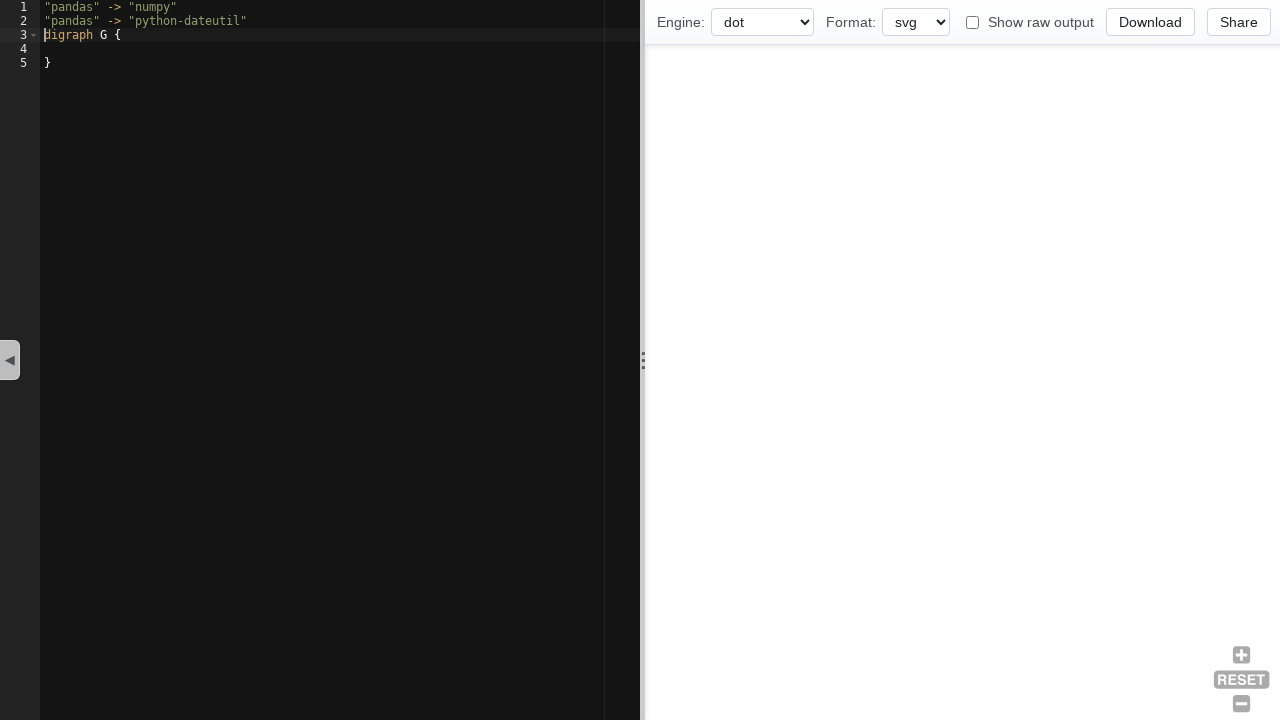

Added dependency: pandas -> pytz on pre textarea
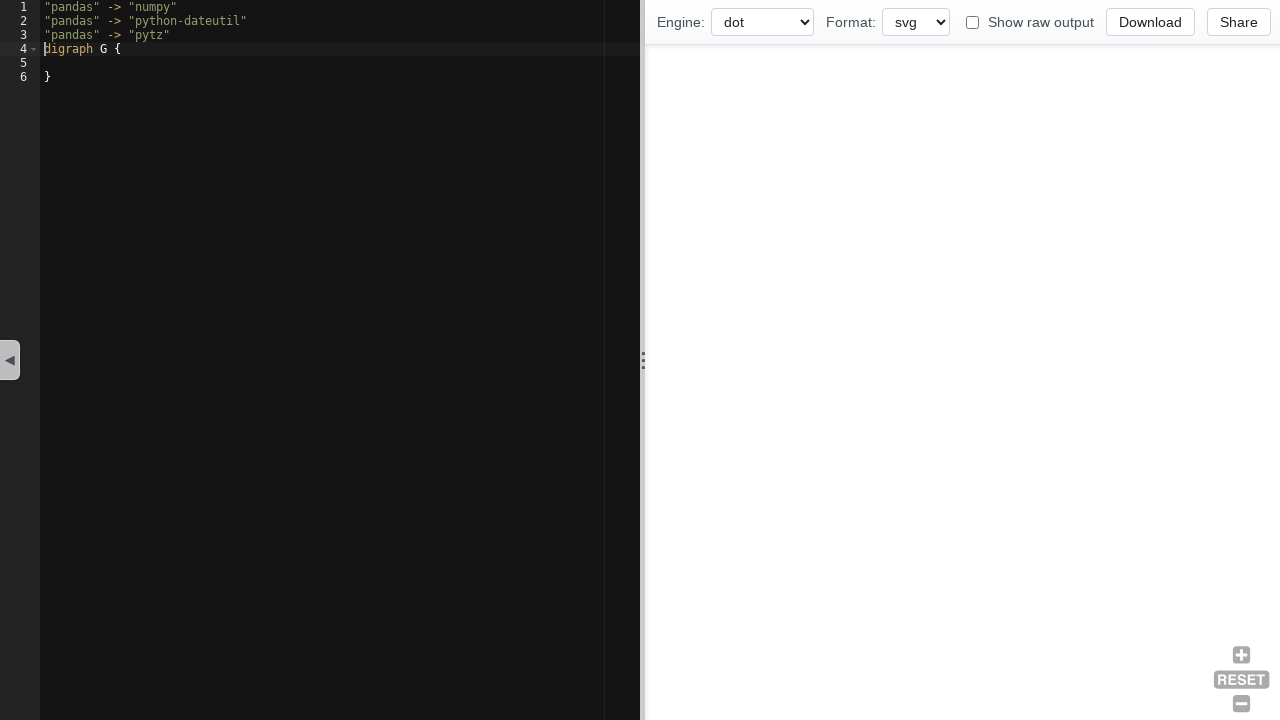

Added dependency: numpy -> setuptools on pre textarea
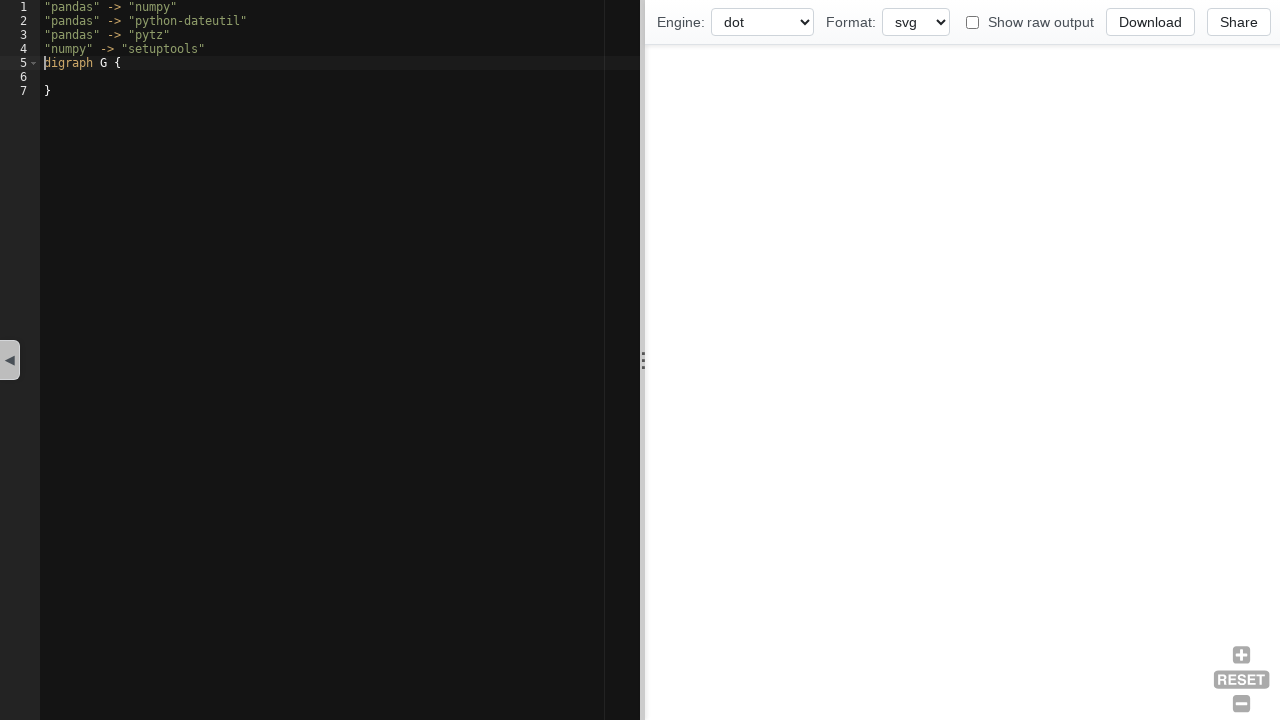

Waited for dependency visualization graph to render
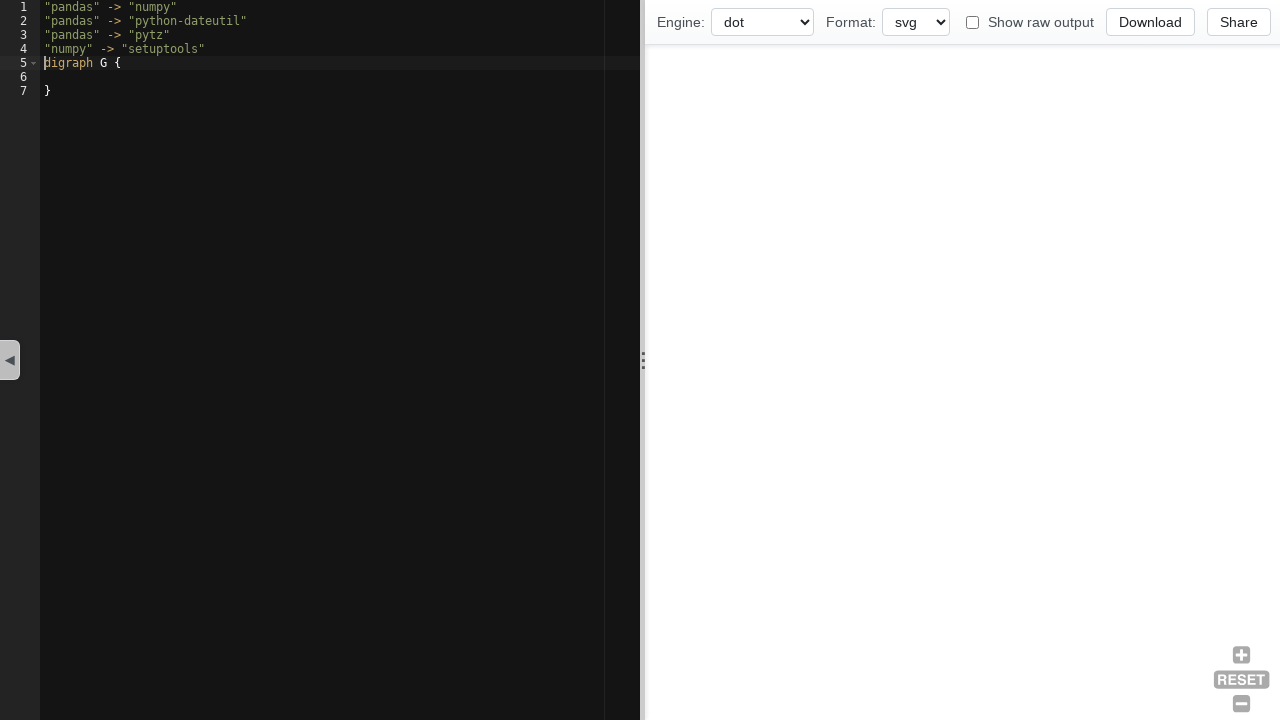

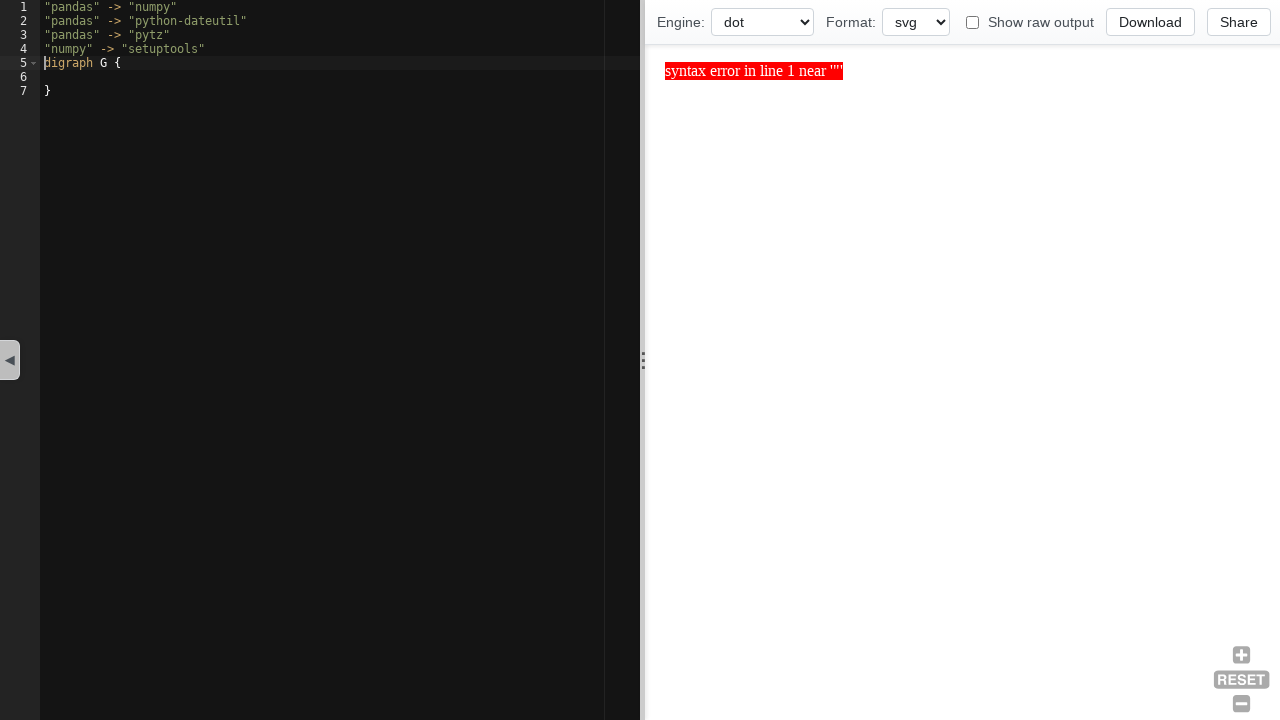